Tests checkbox handling functionality by clicking individual checkboxes, selecting all checkboxes, and selecting alternate checkboxes on a practice automation page.

Starting URL: https://rahulshettyacademy.com/AutomationPractice/

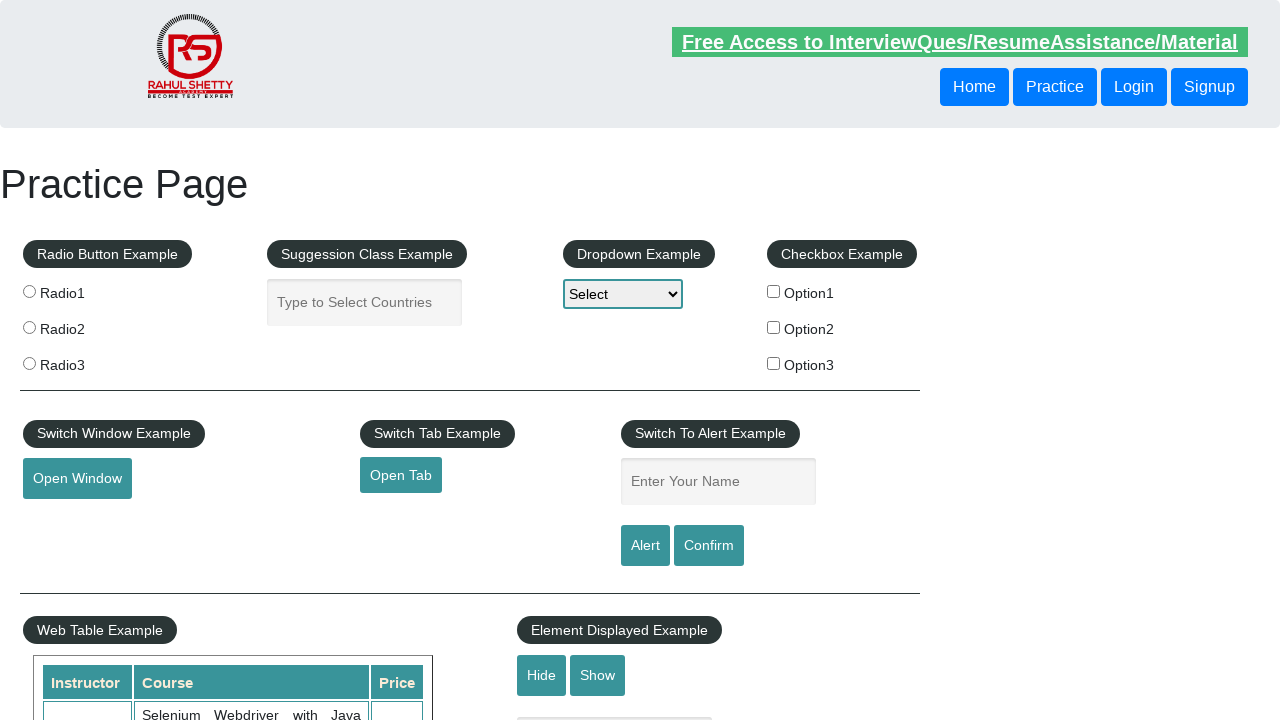

Clicked first checkbox (checkBoxOption1) at (774, 291) on input#checkBoxOption1
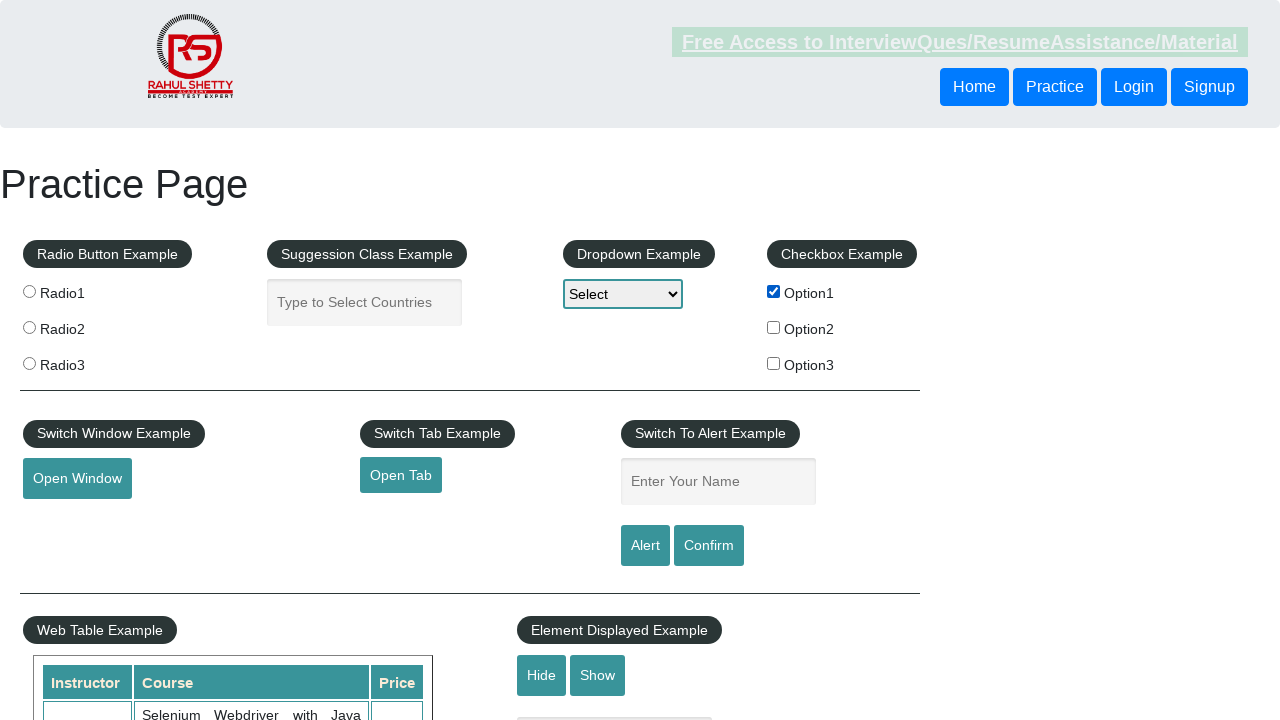

Checked if first checkbox is visible
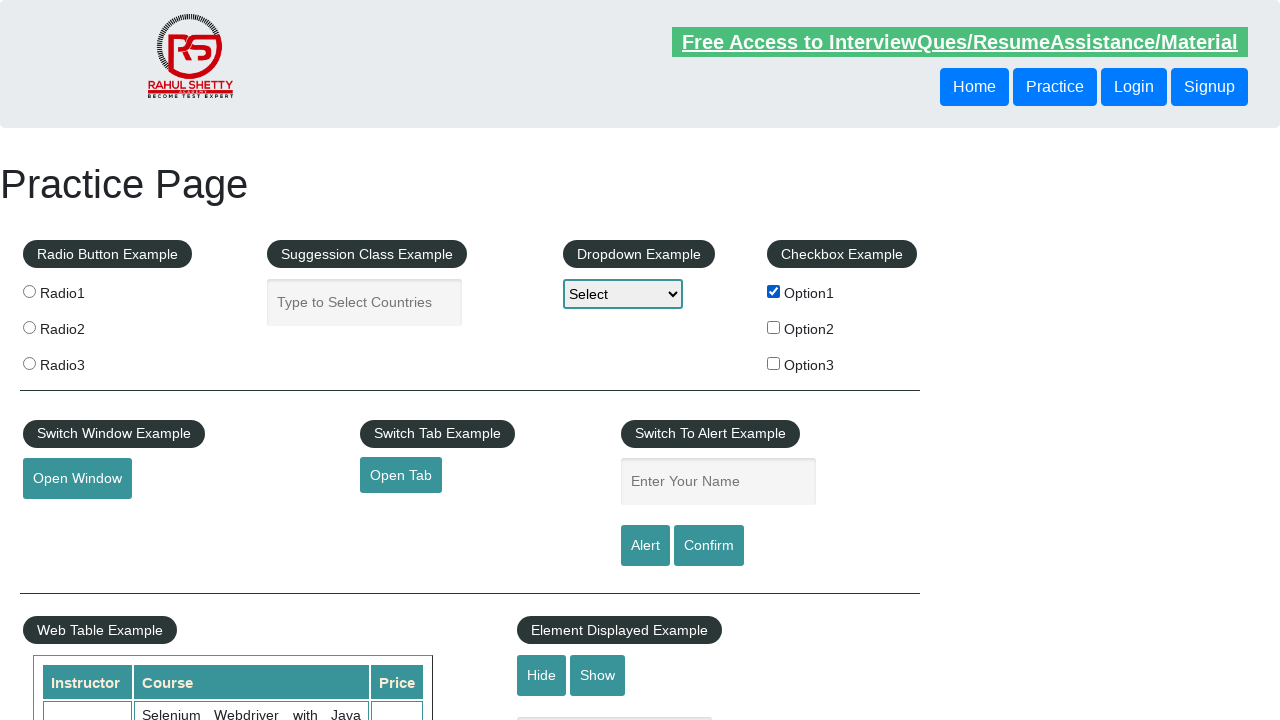

Checked if first checkbox is enabled
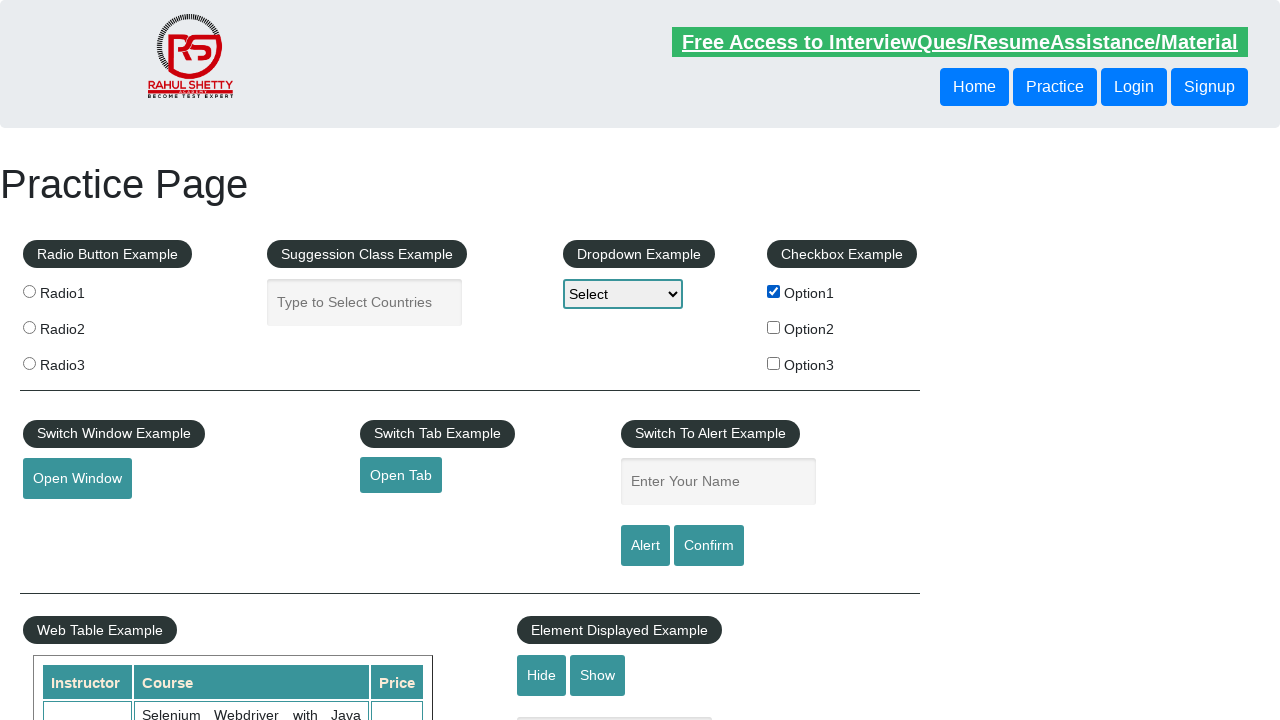

Checked if first checkbox is selected
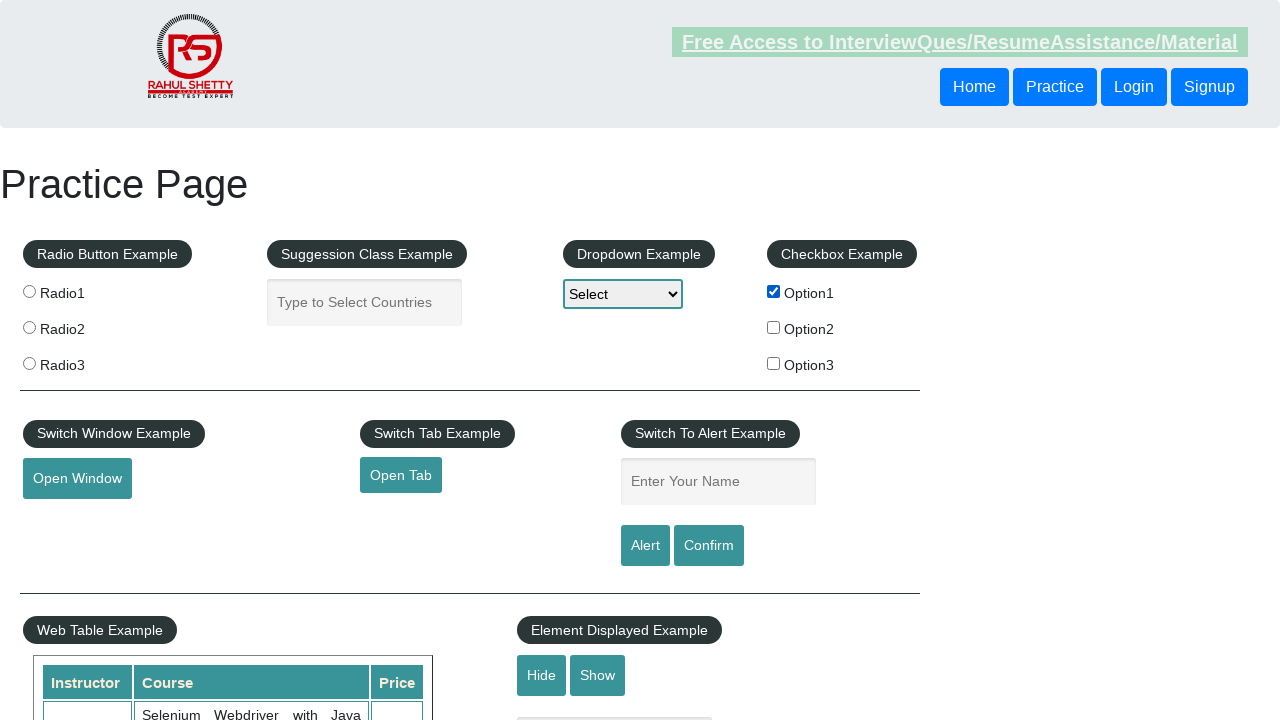

Retrieved all checkboxes, found 3 total
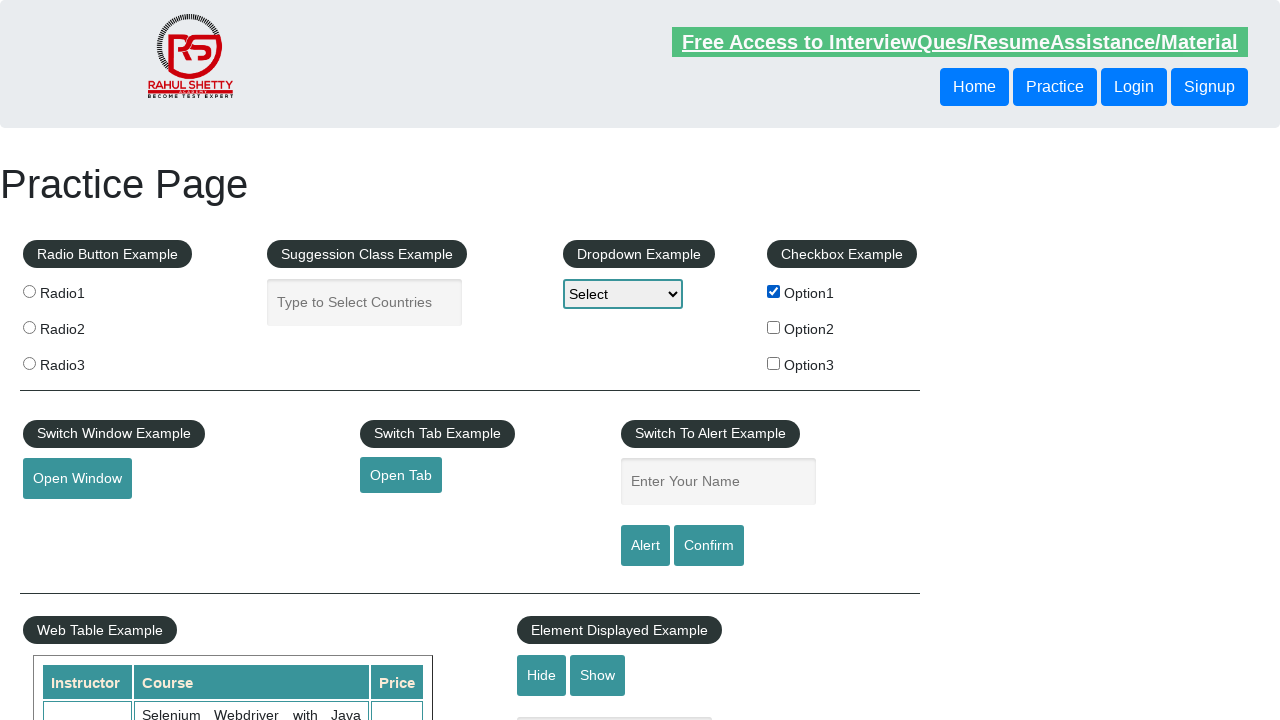

Clicked checkbox #1 of 3 at (774, 291) on input[type='checkbox'] >> nth=0
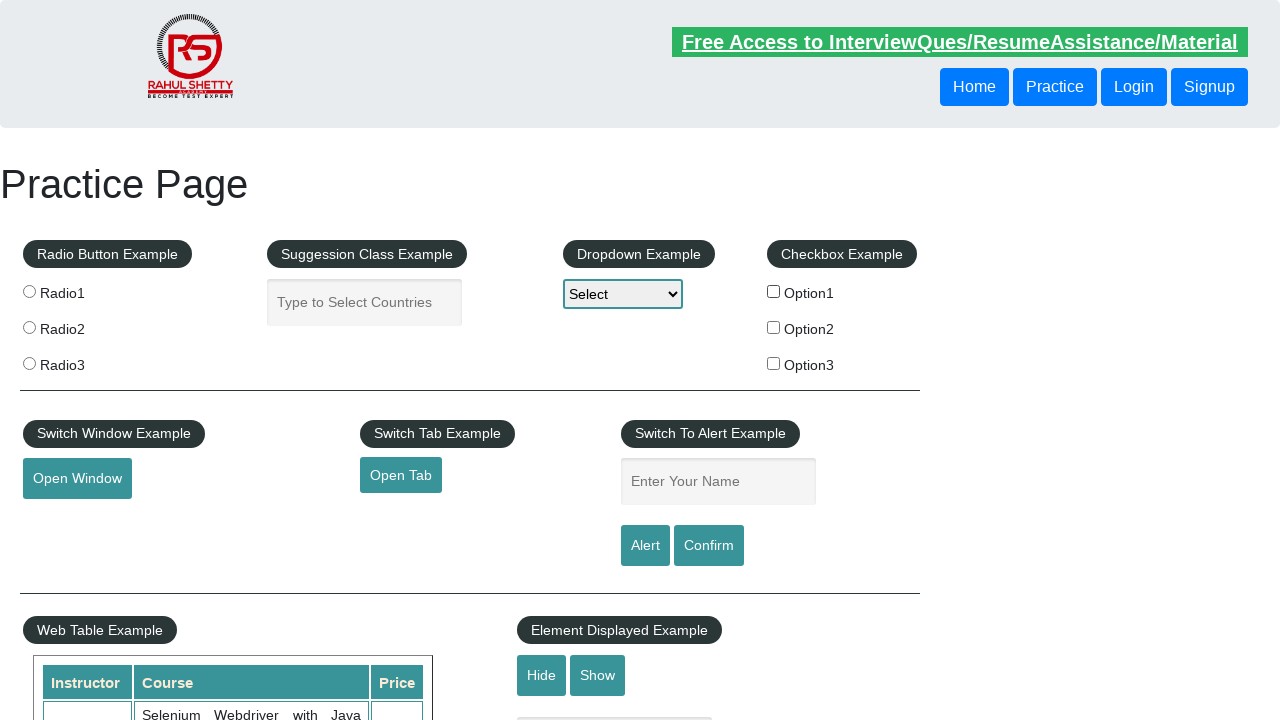

Clicked checkbox #2 of 3 at (774, 327) on input[type='checkbox'] >> nth=1
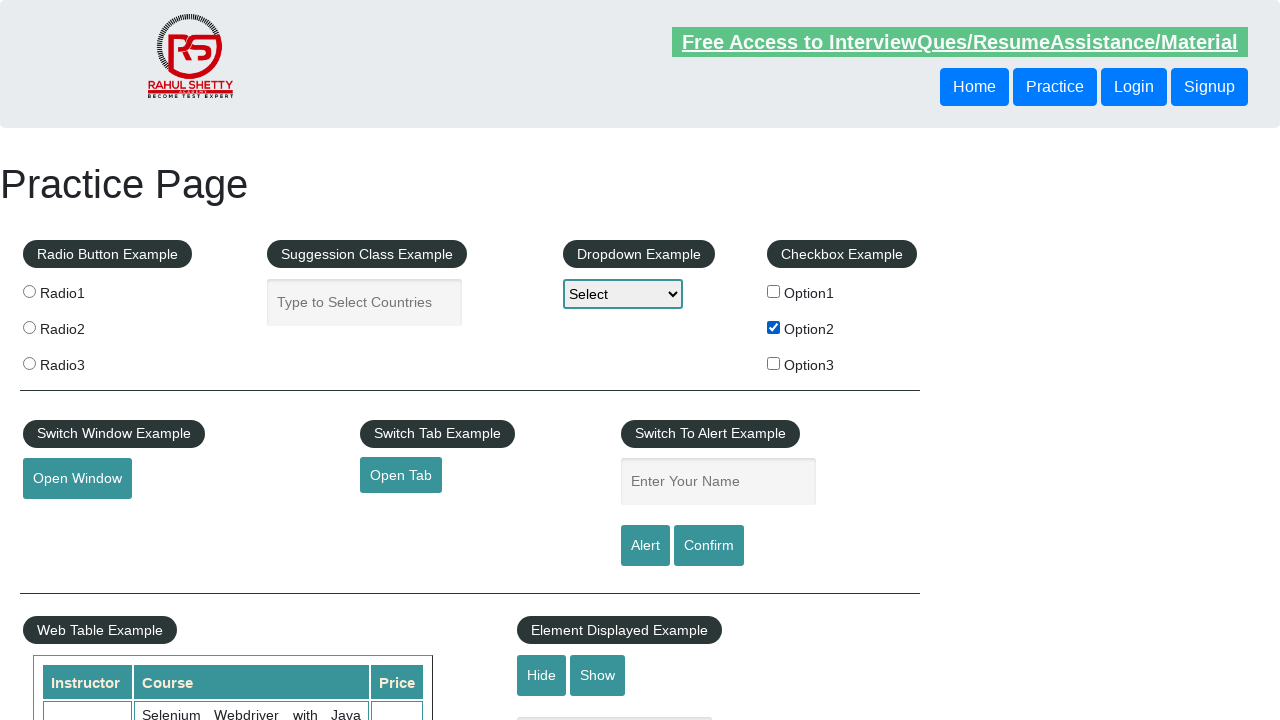

Clicked checkbox #3 of 3 at (774, 363) on input[type='checkbox'] >> nth=2
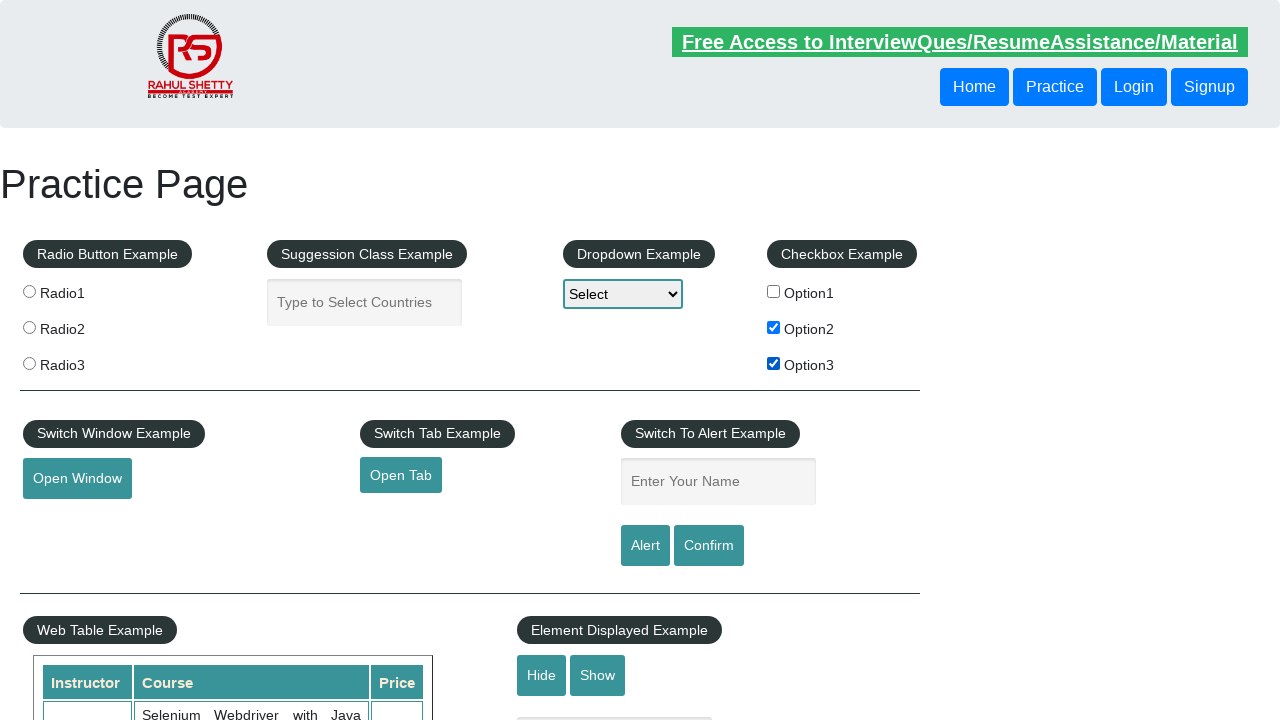

Toggled checkbox #1 of 3 (unchecking) at (774, 291) on input[type='checkbox'] >> nth=0
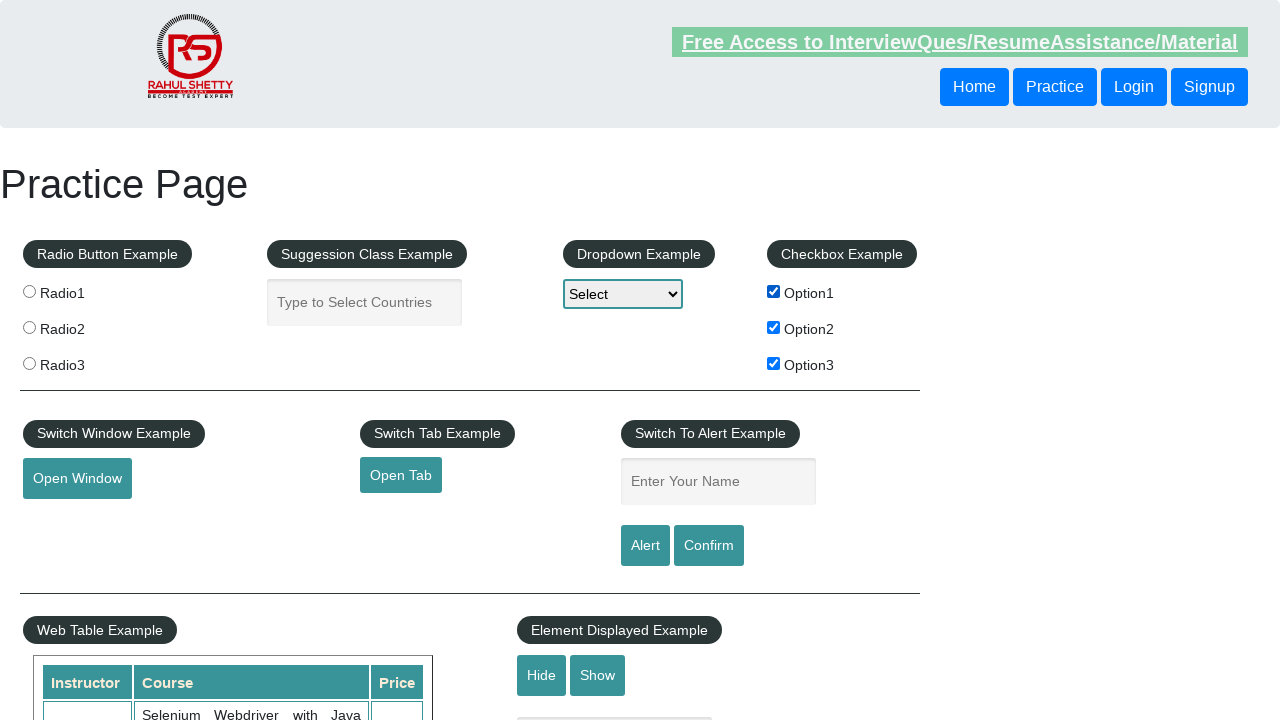

Toggled checkbox #2 of 3 (unchecking) at (774, 327) on input[type='checkbox'] >> nth=1
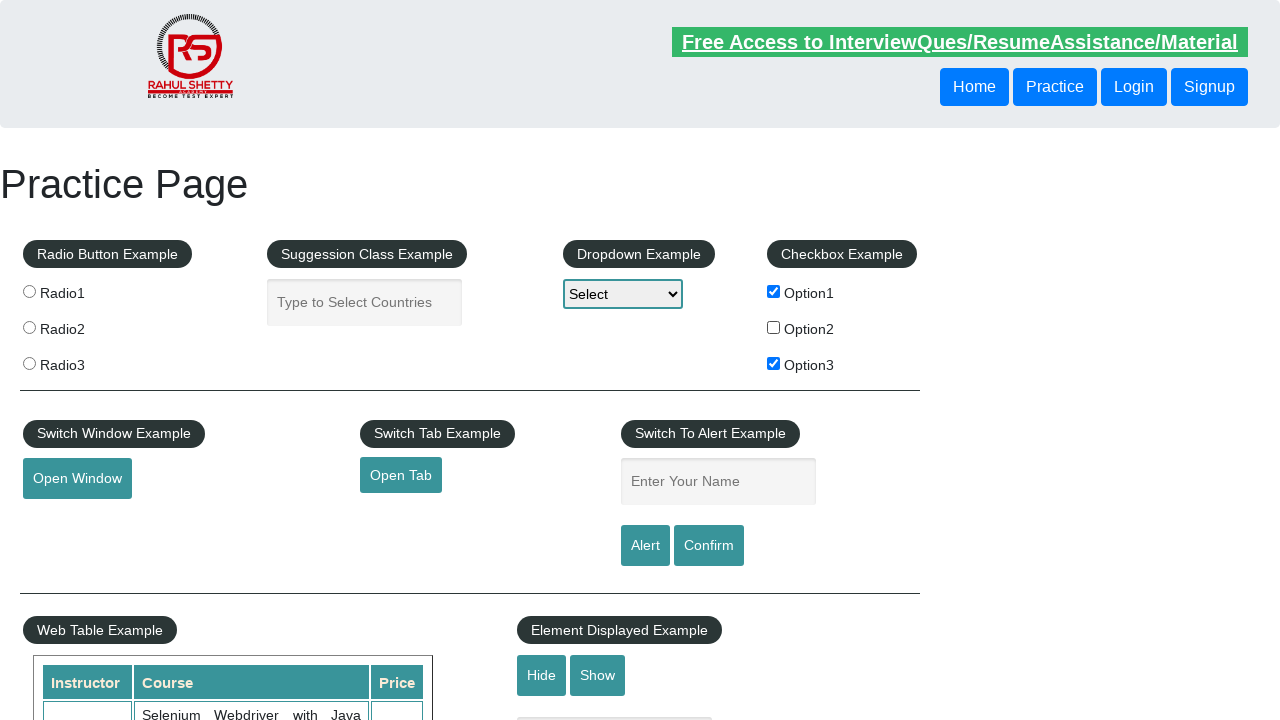

Toggled checkbox #3 of 3 (unchecking) at (774, 363) on input[type='checkbox'] >> nth=2
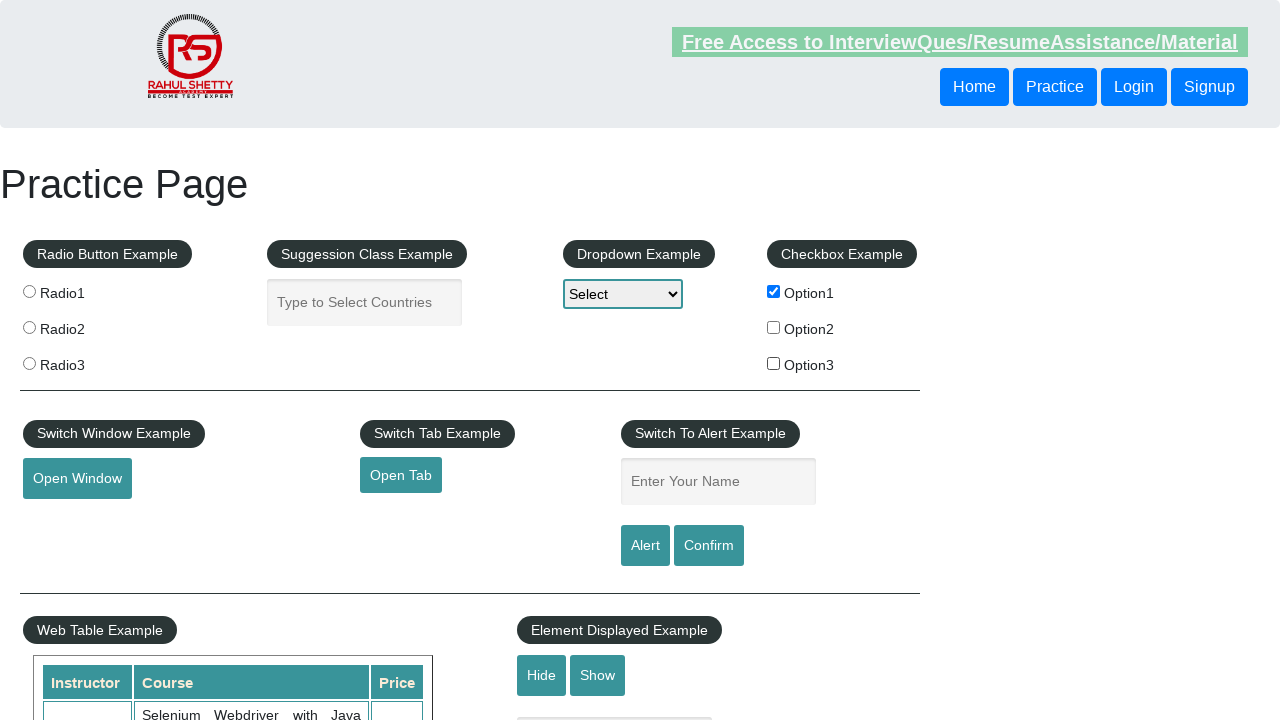

Clicked alternate checkbox #1 (every other checkbox) at (774, 291) on input[type='checkbox'] >> nth=0
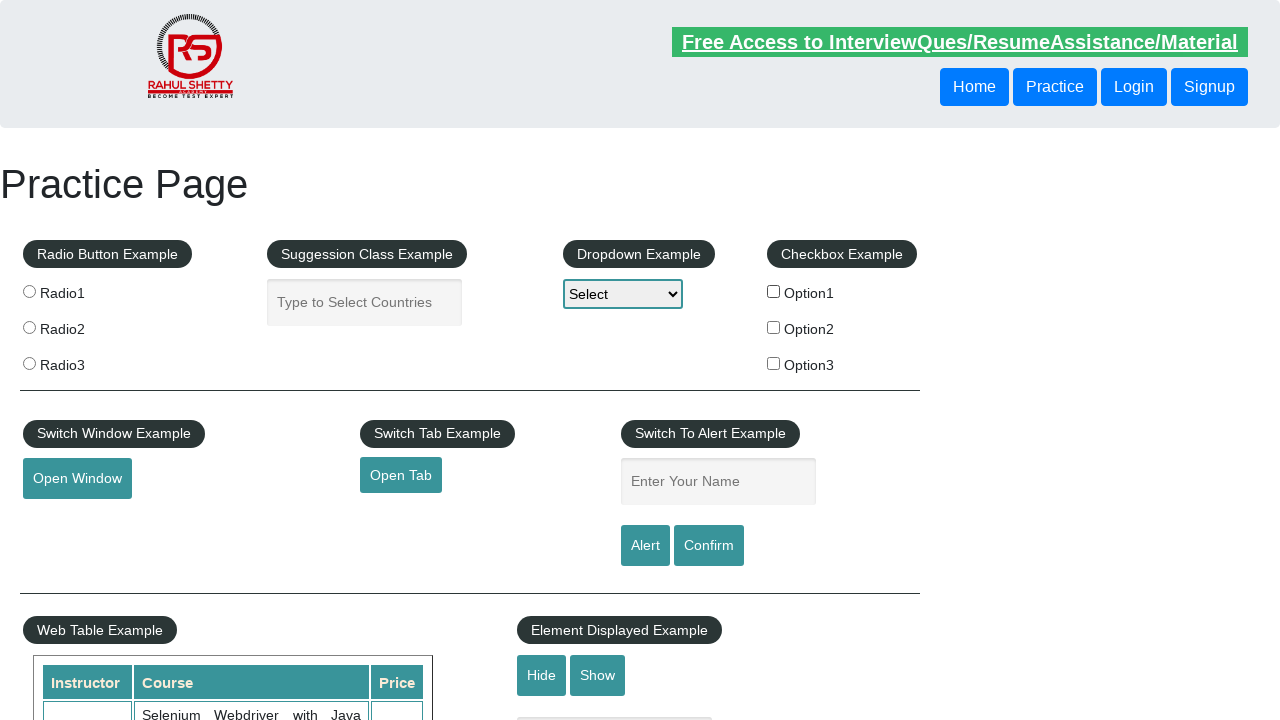

Clicked alternate checkbox #3 (every other checkbox) at (774, 363) on input[type='checkbox'] >> nth=2
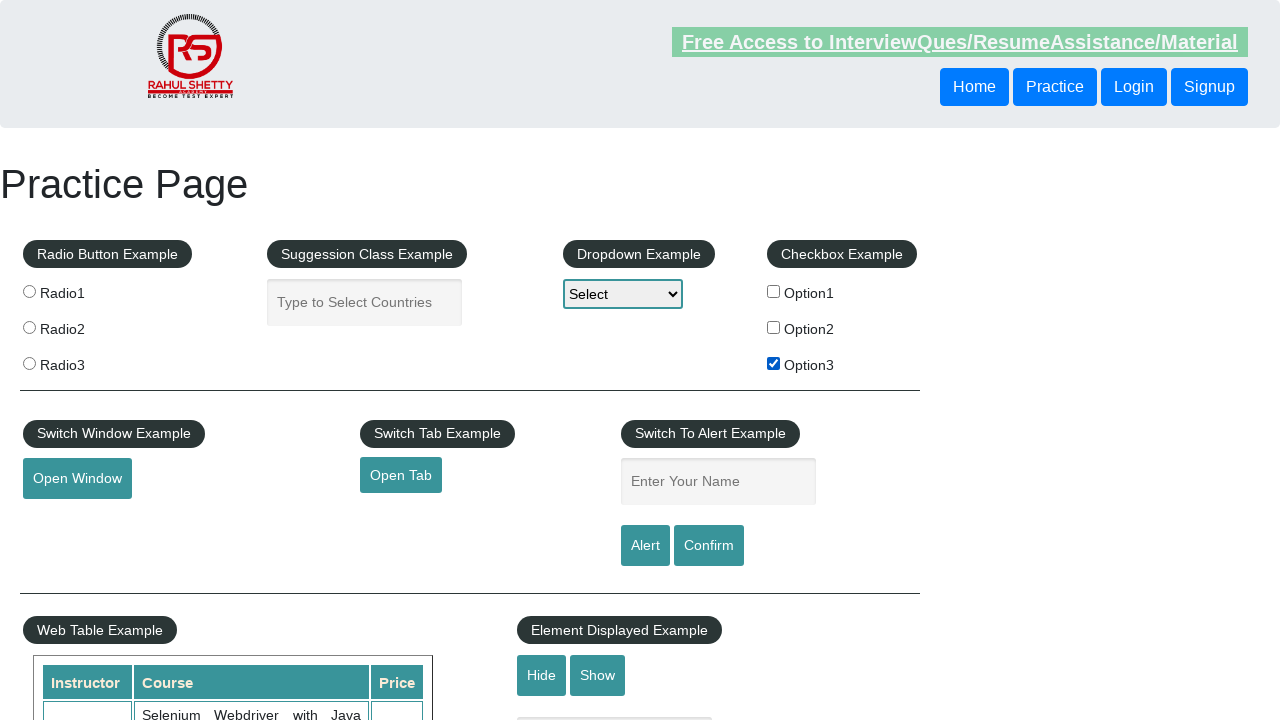

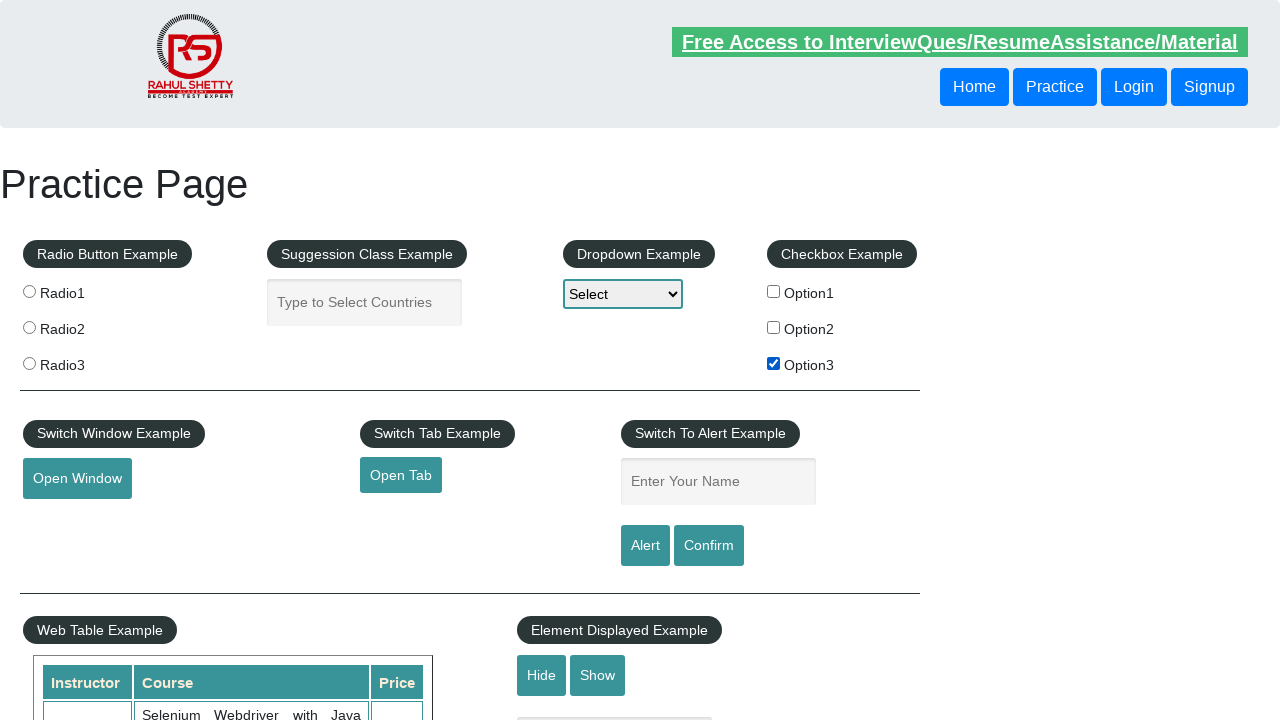